Tests Cloudflare Proxy Integration by navigating to the page and verifying that a visitorId is returned in the pre element

Starting URL: https://experiments.martinmakarsky.com/fingerprint-pro-react-cloudflare

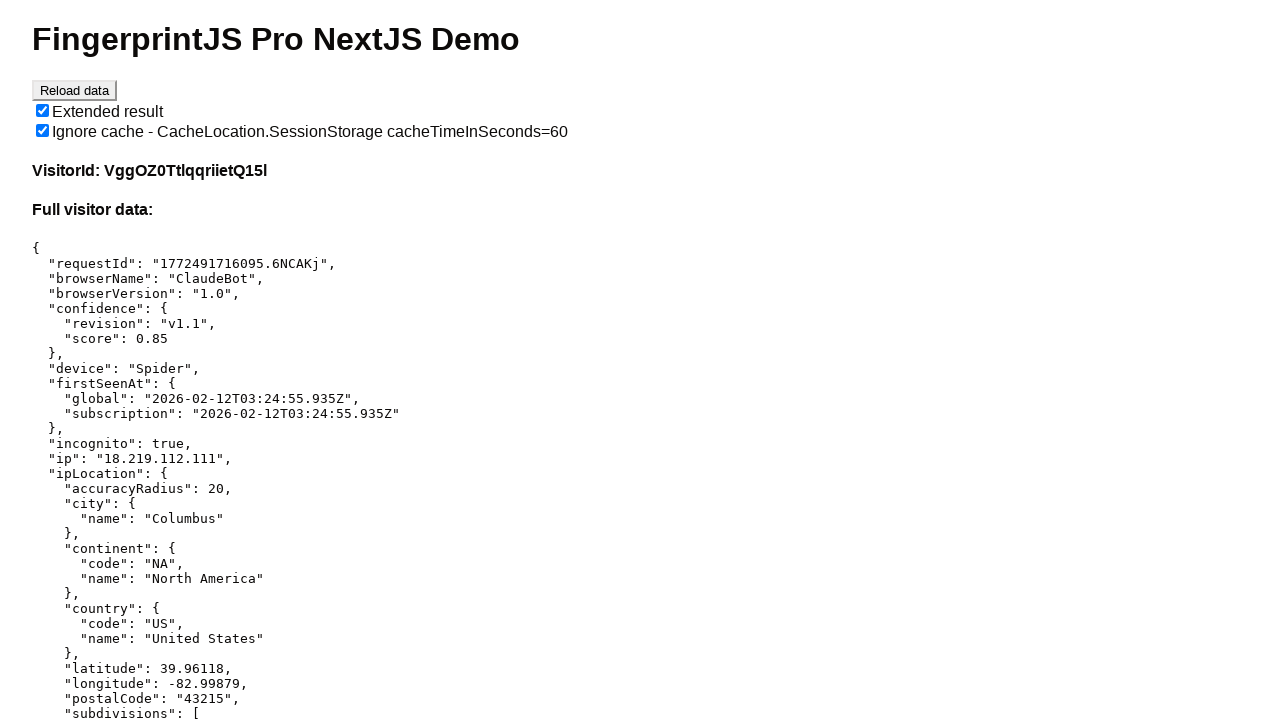

Navigated to Cloudflare Proxy Integration test page
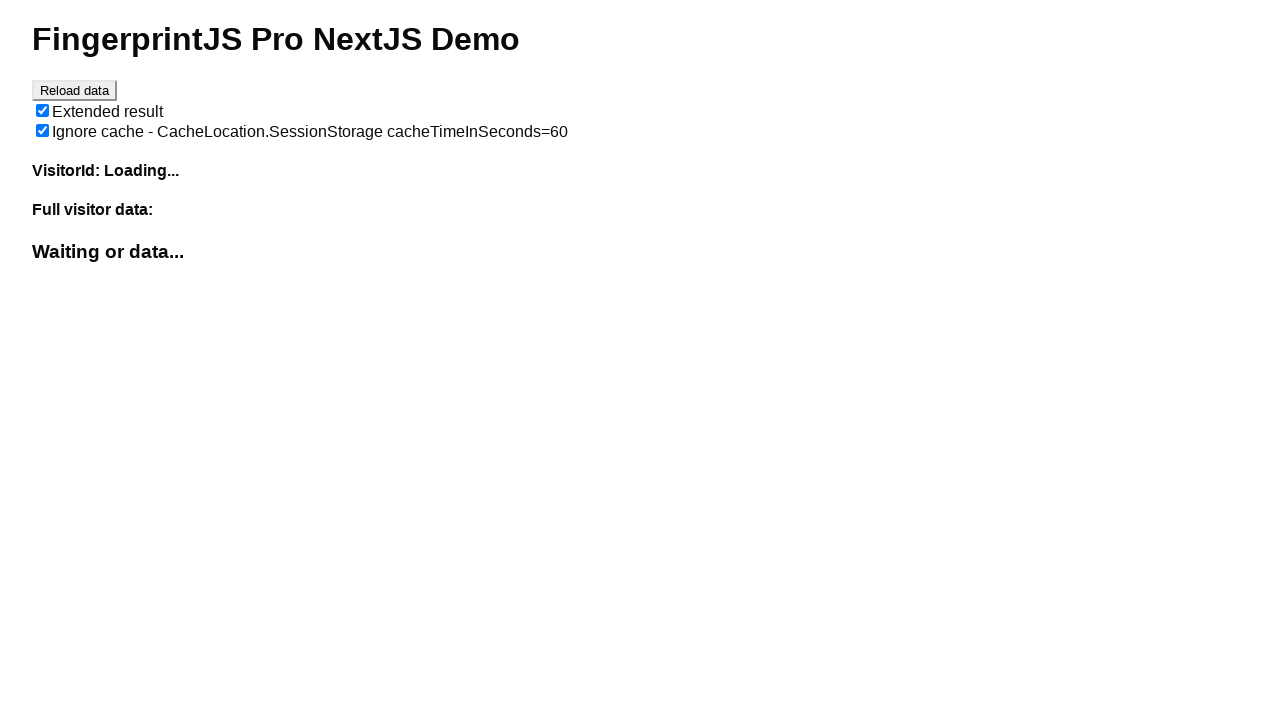

Pre element with visitorId content loaded
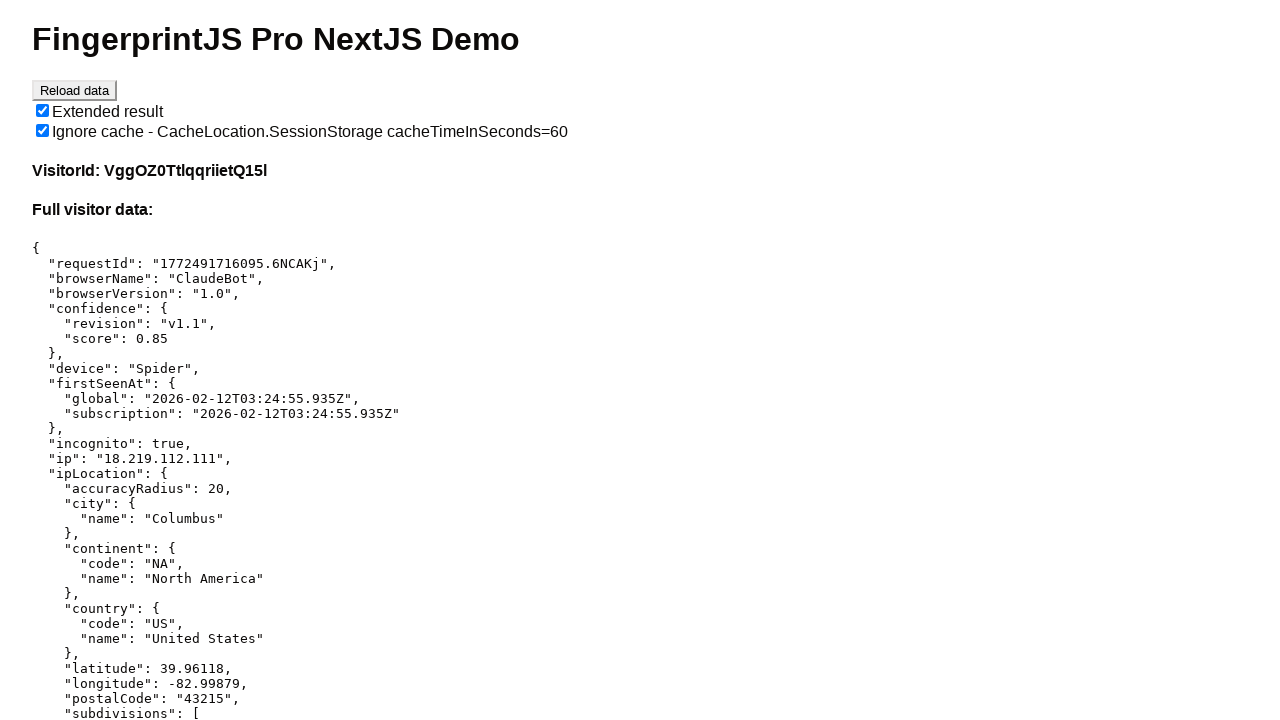

Retrieved visitorId from pre element: {
  "requestId": "1772491716095.6NCAKj",
  "browserName": "ClaudeBot",
  "browserVersion": "1.0",
  "confidence": {
    "revision": "v1.1",
    "score": 0.85
  },
  "device": "Spider",
  "firstSeenAt": {
    "global": "2026-02-12T03:24:55.935Z",
    "subscription": "2026-02-12T03:24:55.935Z"
  },
  "incognito": true,
  "ip": "18.219.112.111",
  "ipLocation": {
    "accuracyRadius": 20,
    "city": {
      "name": "Columbus"
    },
    "continent": {
      "code": "NA",
      "name": "North America"
    },
    "country": {
      "code": "US",
      "name": "United States"
    },
    "latitude": 39.96118,
    "longitude": -82.99879,
    "postalCode": "43215",
    "subdivisions": [
      {
        "isoCode": "OH",
        "name": "Ohio"
      }
    ],
    "timezone": "America/New_York"
  },
  "lastSeenAt": {
    "global": "2026-03-02T22:48:08.941Z",
    "subscription": "2026-03-02T22:48:08.941Z"
  },
  "meta": {
    "version": "v1.1.4422+d61d8f8"
  },
  "os": "Mac OS X",
  "osVersion": "10.15.7",
  "supplementaryIds": {
    "highRecall": {
      "firstSeenAt": {
        "global": "2026-02-12T03:24:55.935Z",
        "subscription": "2026-02-12T03:24:55.935Z"
      },
      "lastSeenAt": {
        "global": "2026-03-02T22:48:08.941Z",
        "subscription": "2026-03-02T22:48:08.941Z"
      },
      "visitorFound": true,
      "visitorId": "bX6KihuSb4lMvXB8NxK44J_hr"
    },
    "standard": {
      "confidence": {
        "revision": "v1.1",
        "score": 0.85
      },
      "firstSeenAt": {
        "global": "2026-02-12T03:24:55.935Z",
        "subscription": "2026-02-12T03:24:55.935Z"
      },
      "lastSeenAt": {
        "global": "2026-03-02T22:48:08.941Z",
        "subscription": "2026-03-02T22:48:08.941Z"
      },
      "visitorFound": true,
      "visitorId": "VggOZ0TtlqqriietQ15l"
    }
  },
  "visitorFound": true,
  "visitorId": "VggOZ0TtlqqriietQ15l",
  "cacheHit": true
}
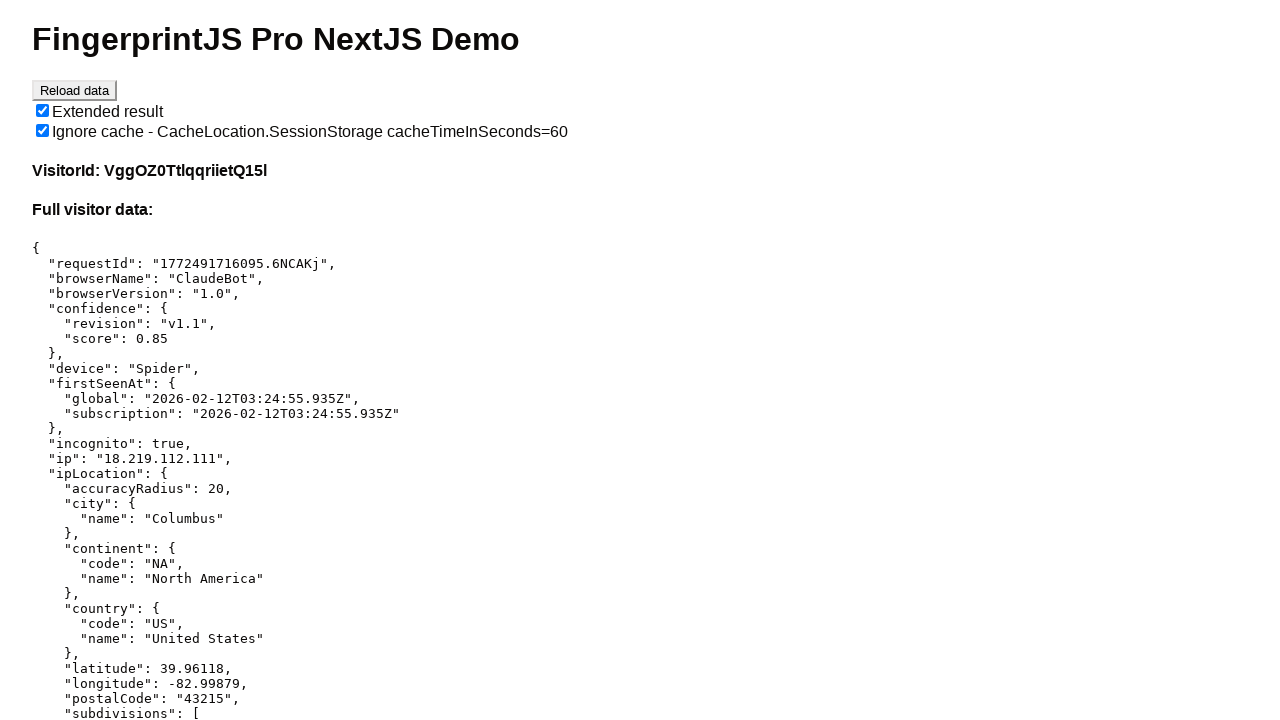

Verified that visitorId is present and not empty
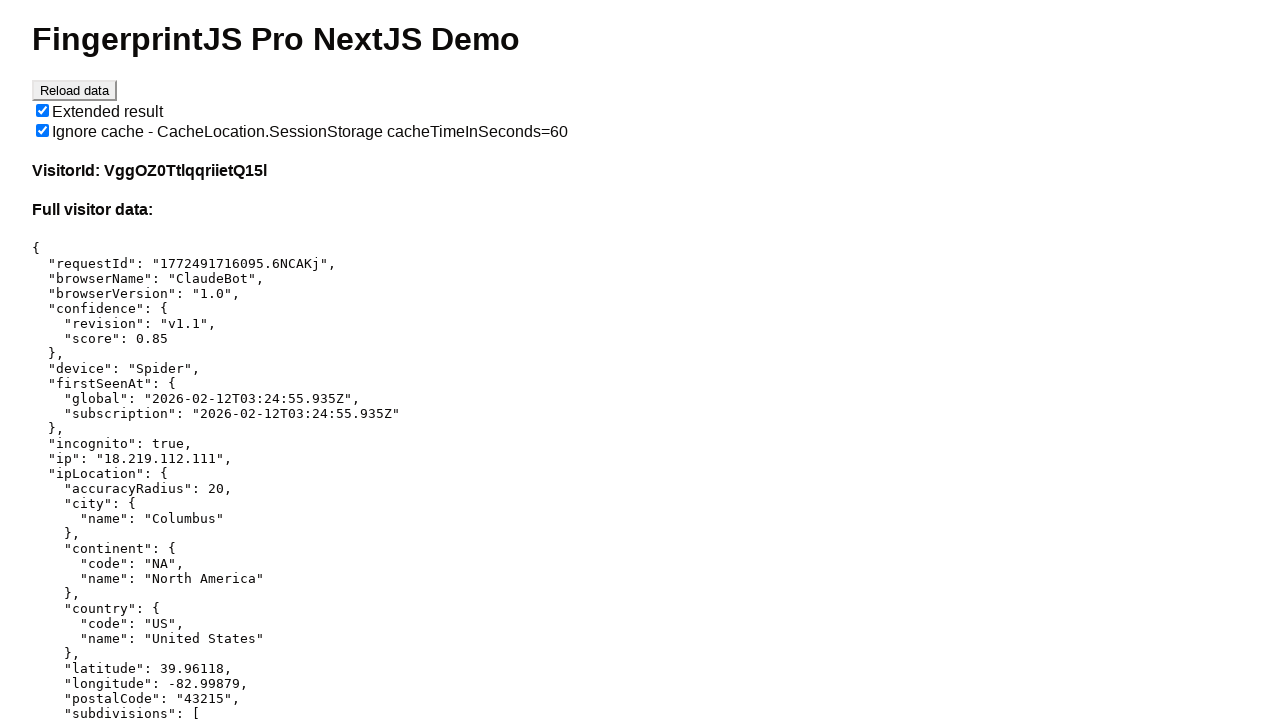

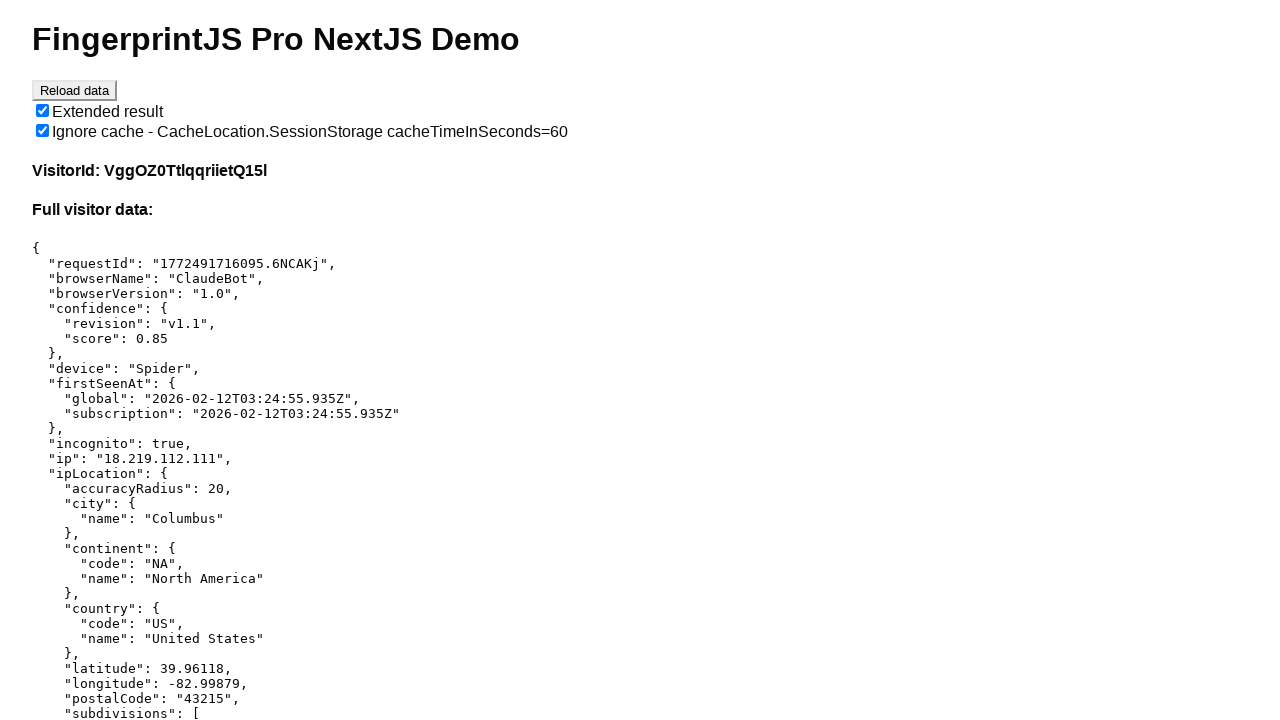